Tests checkbox functionality by finding all checkboxes on the page and clicking the one with value "option3"

Starting URL: https://rahulshettyacademy.com/AutomationPractice/

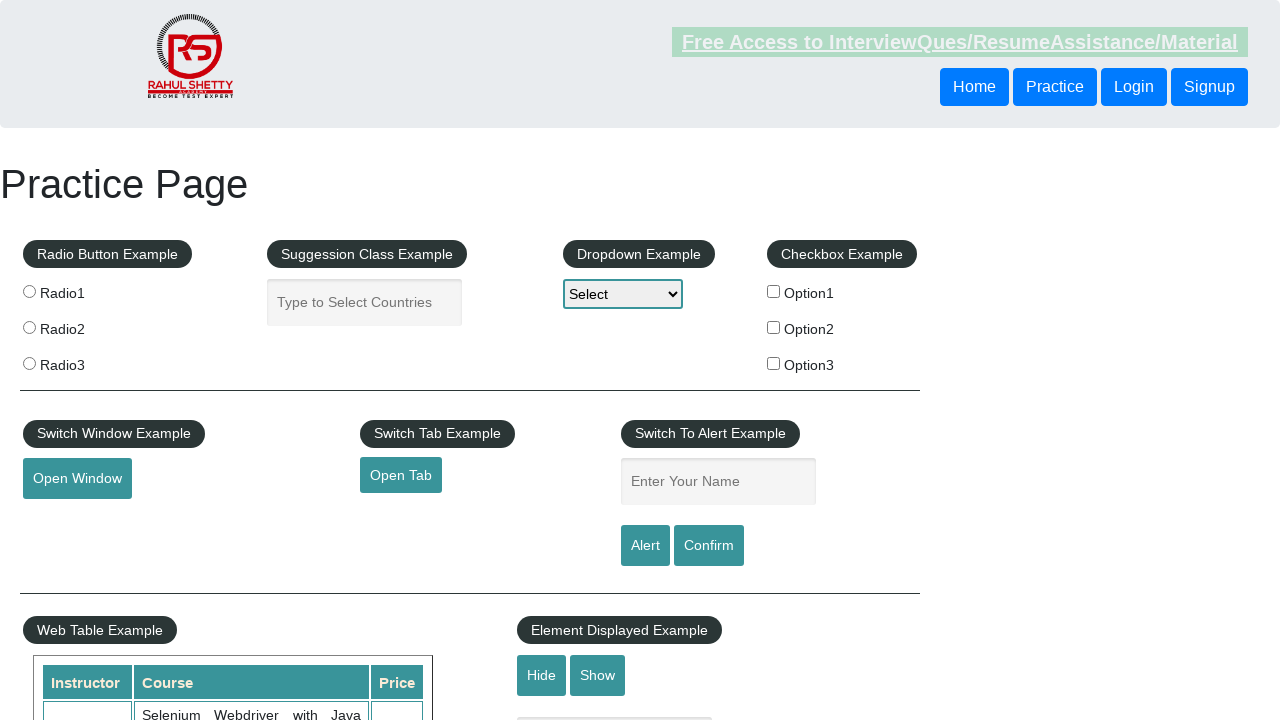

Navigated to AutomationPractice page
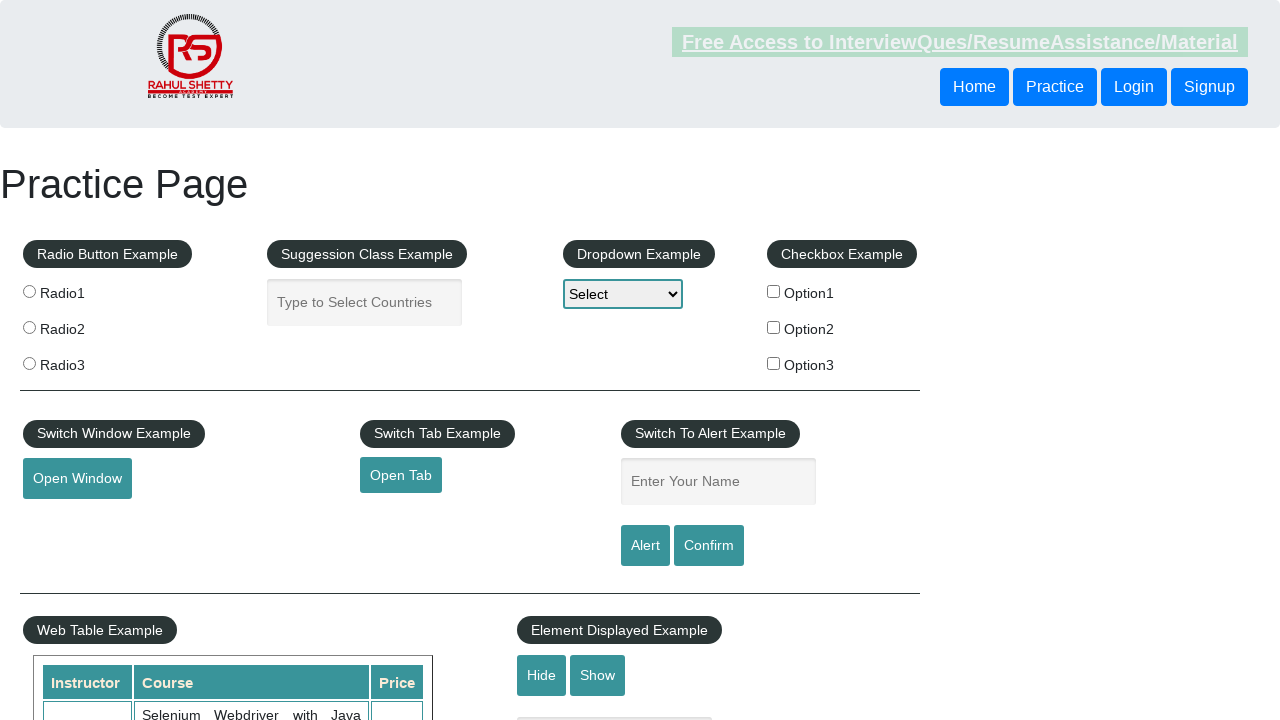

Clicked checkbox with value 'option3' at (774, 363) on input[type='checkbox'][value='option3']
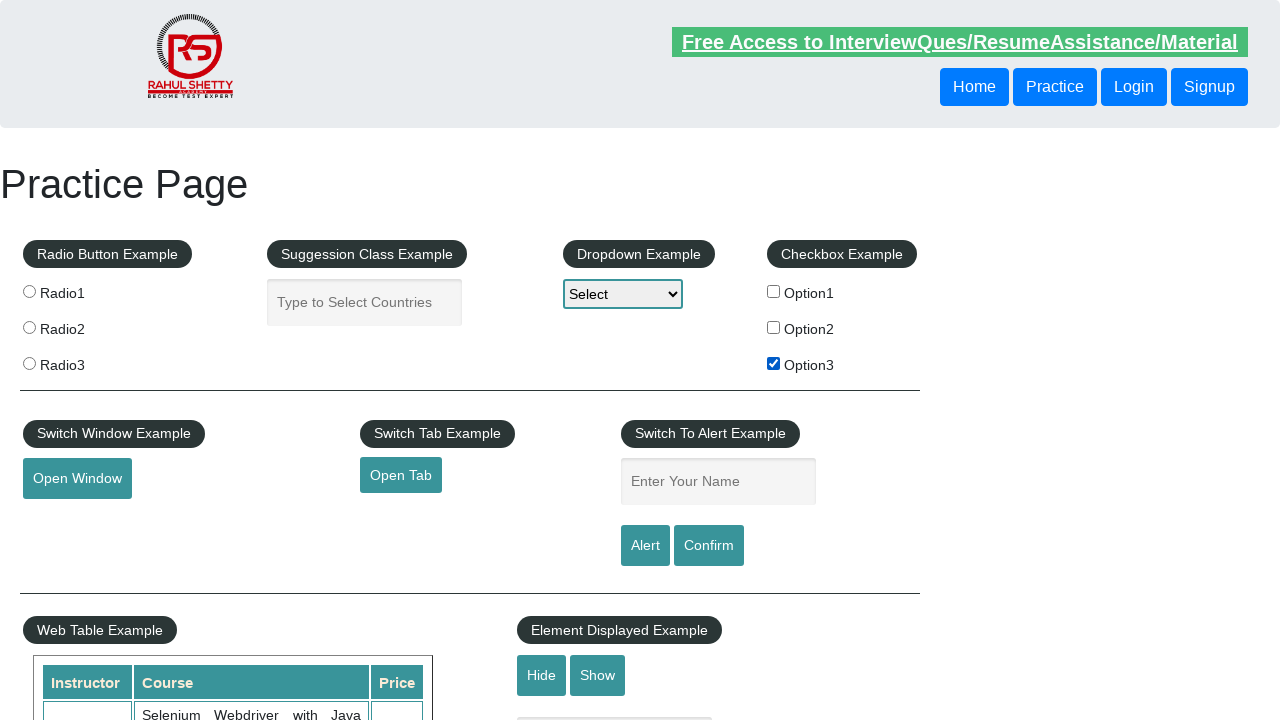

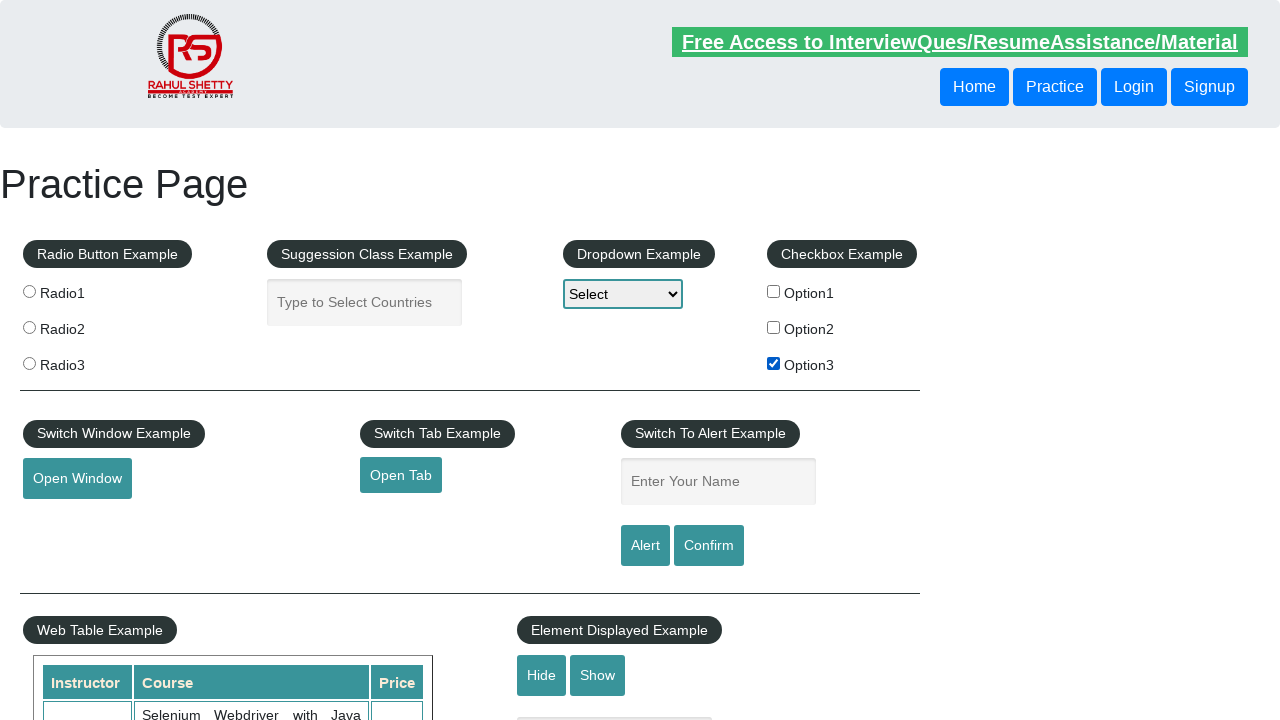